Tests modal dialog functionality by clicking a button to open a modal and then clicking the close button to dismiss it using JavaScript execution.

Starting URL: https://formy-project.herokuapp.com/modal

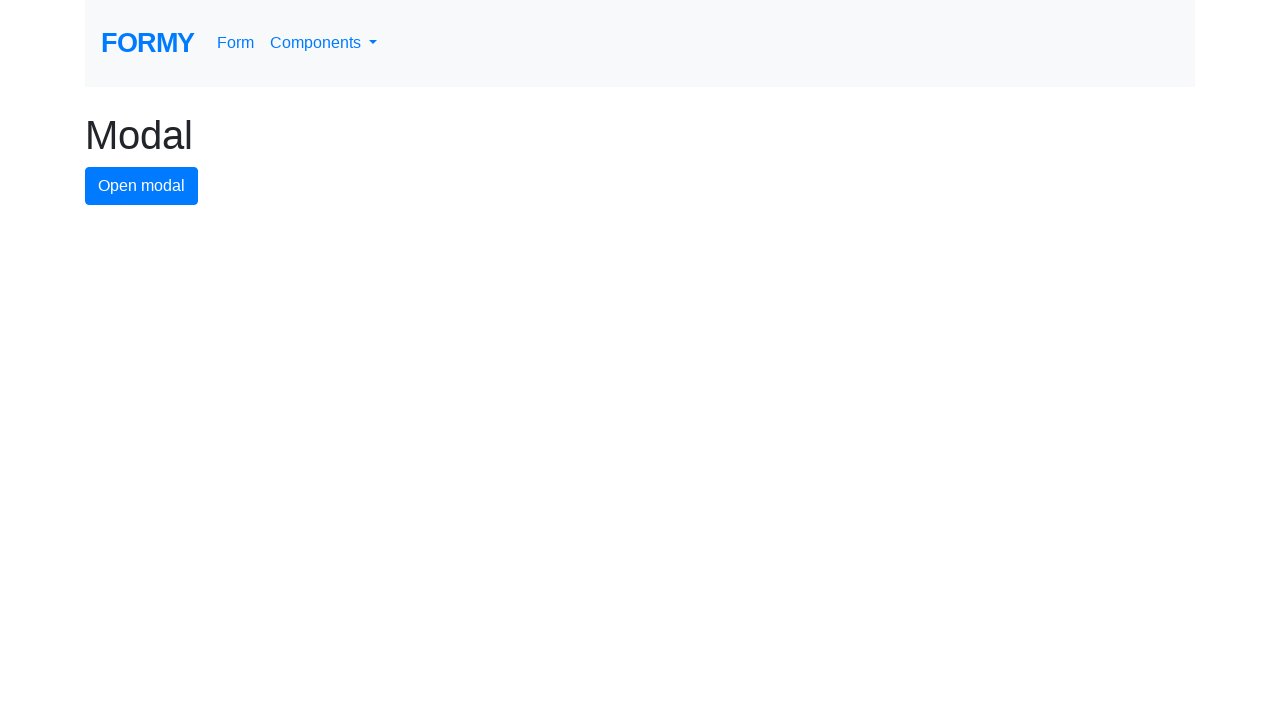

Clicked modal button to open the modal dialog at (142, 186) on #modal-button
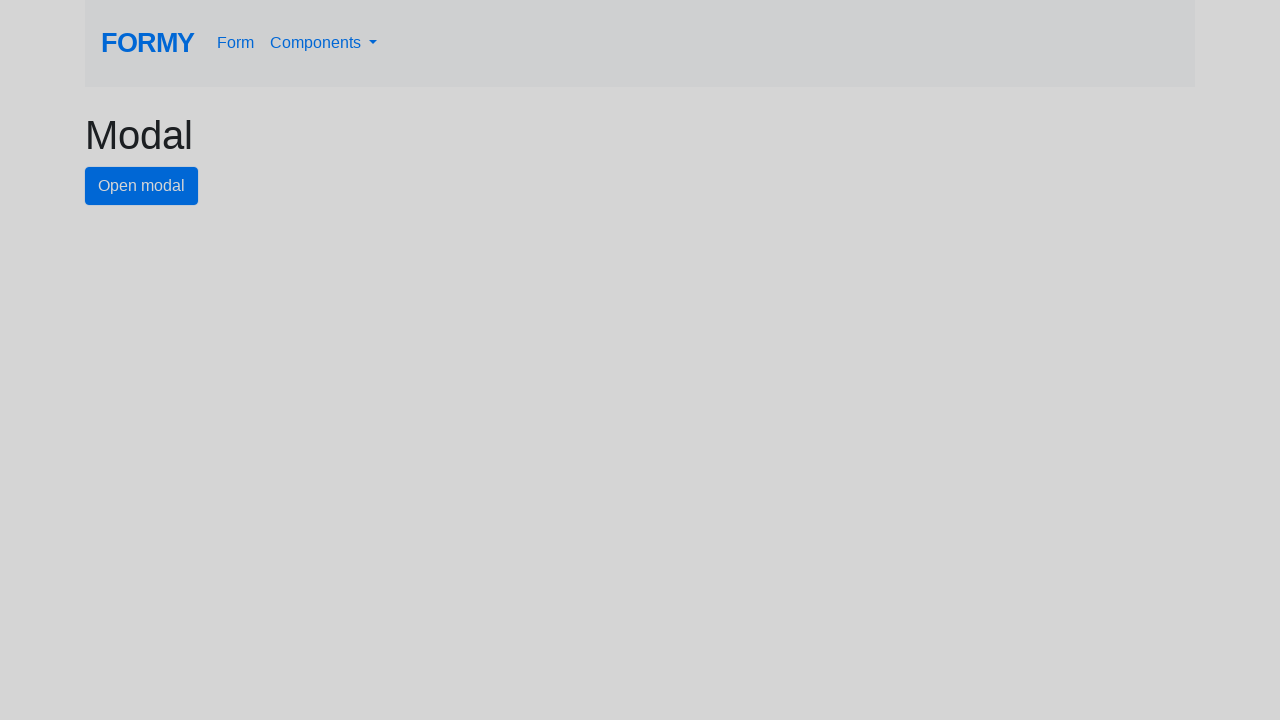

Modal dialog appeared and close button became visible
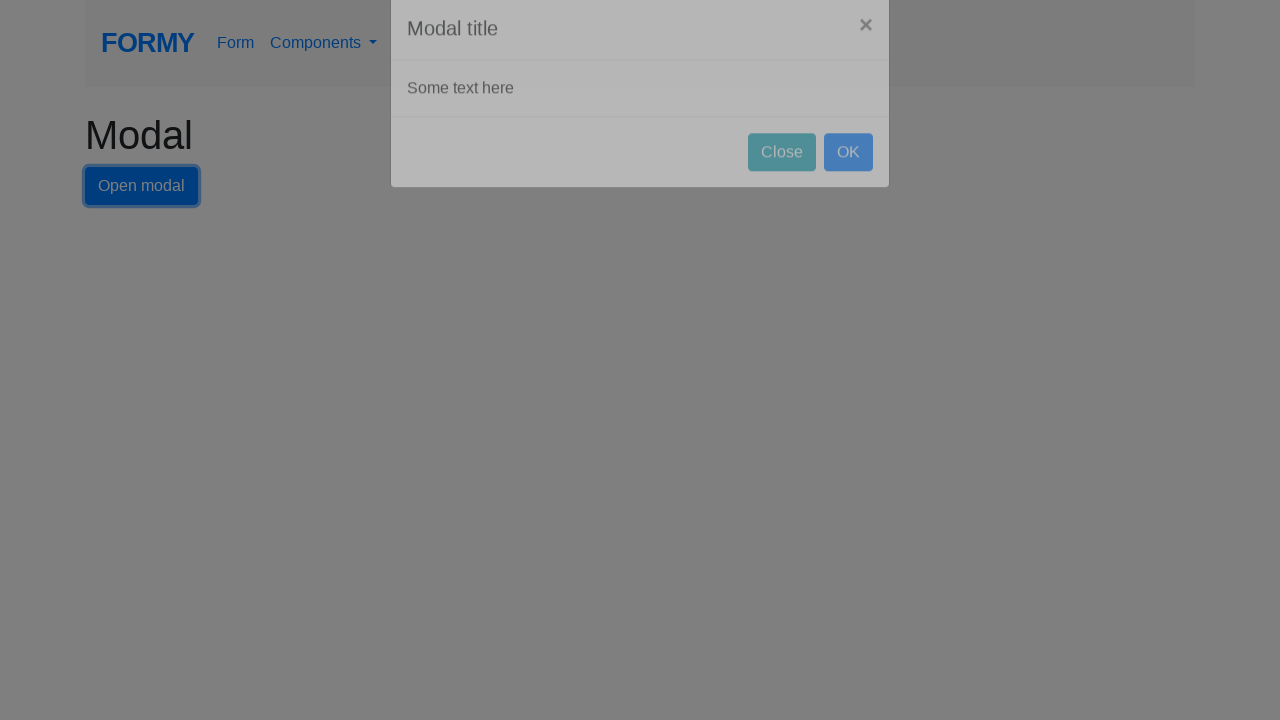

Executed JavaScript to click the close button and dismiss the modal
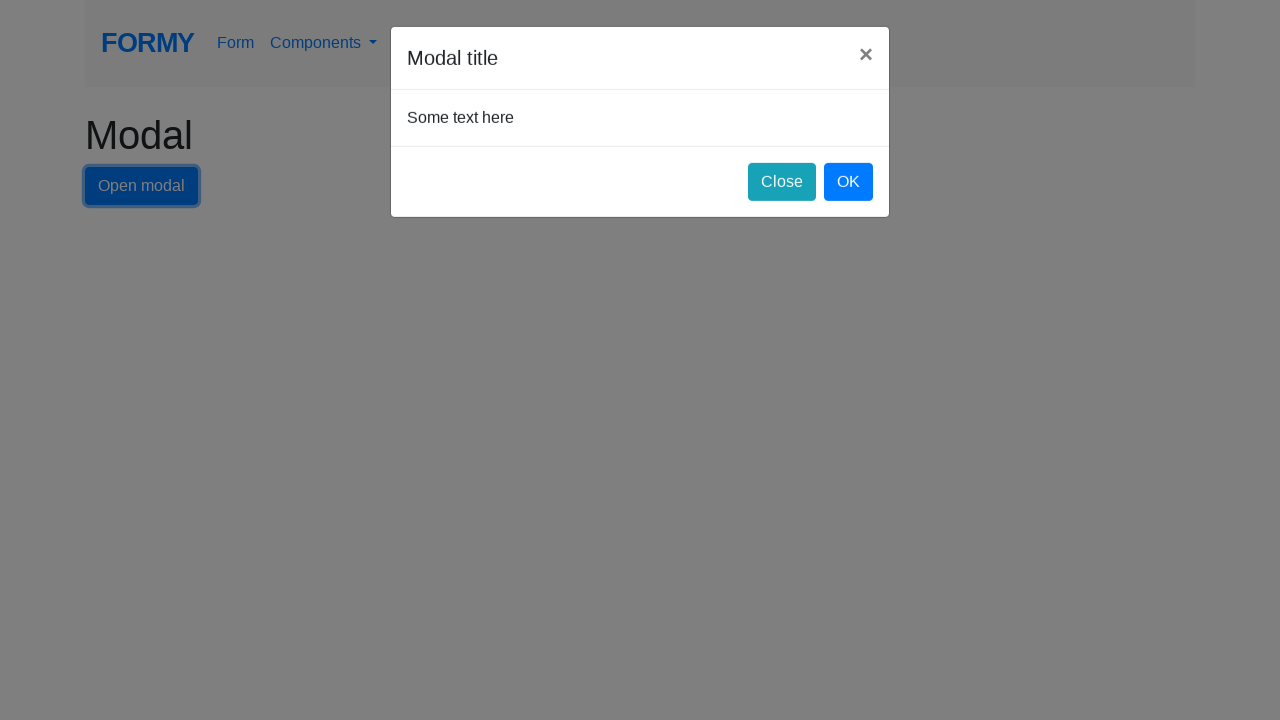

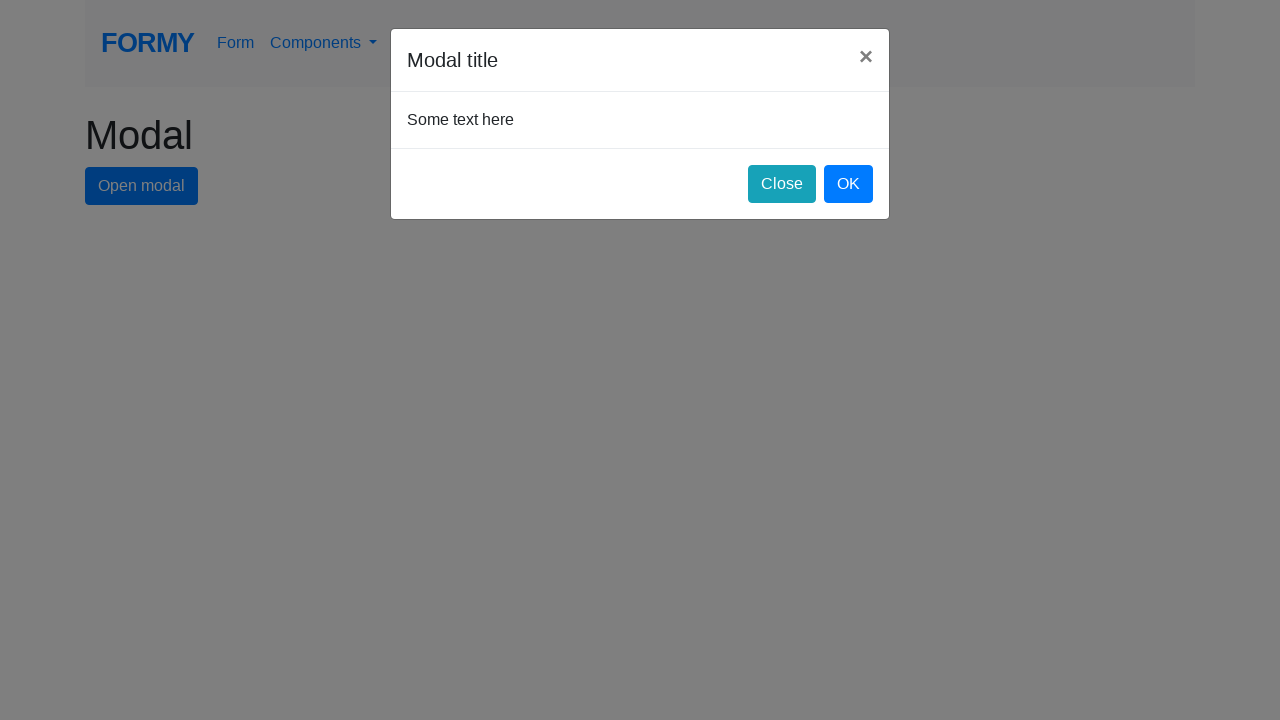